Tests alert and confirm dialog handling by triggering different types of JavaScript popups and interacting with them

Starting URL: https://www.rahulshettyacademy.com/AutomationPractice/

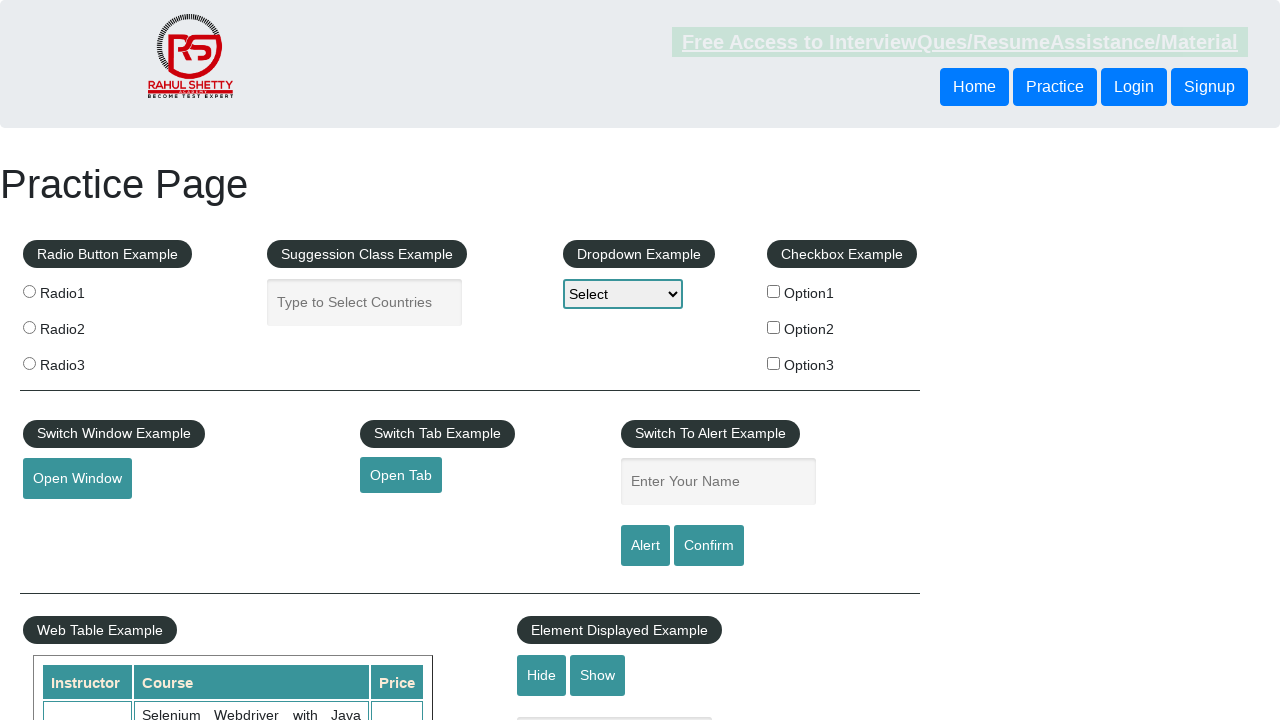

Entered 'professional' in the name text field on #name
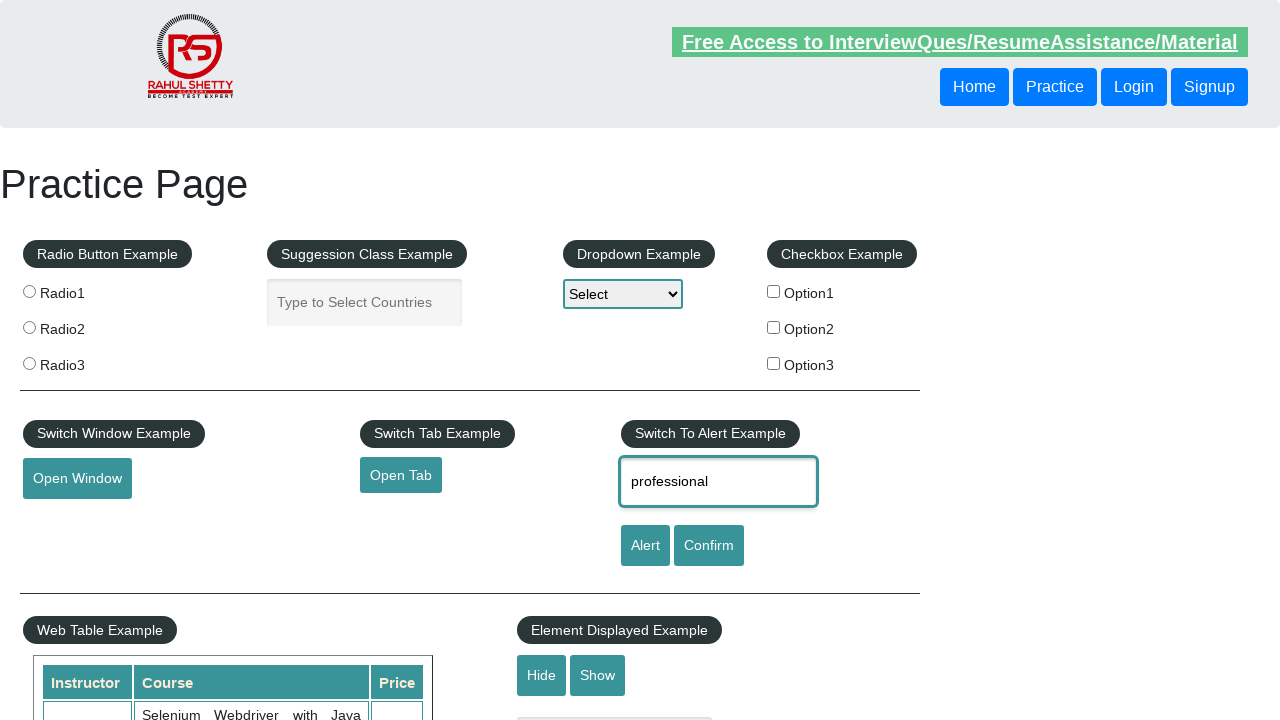

Clicked alert button to trigger alert dialog at (645, 546) on #alertbtn
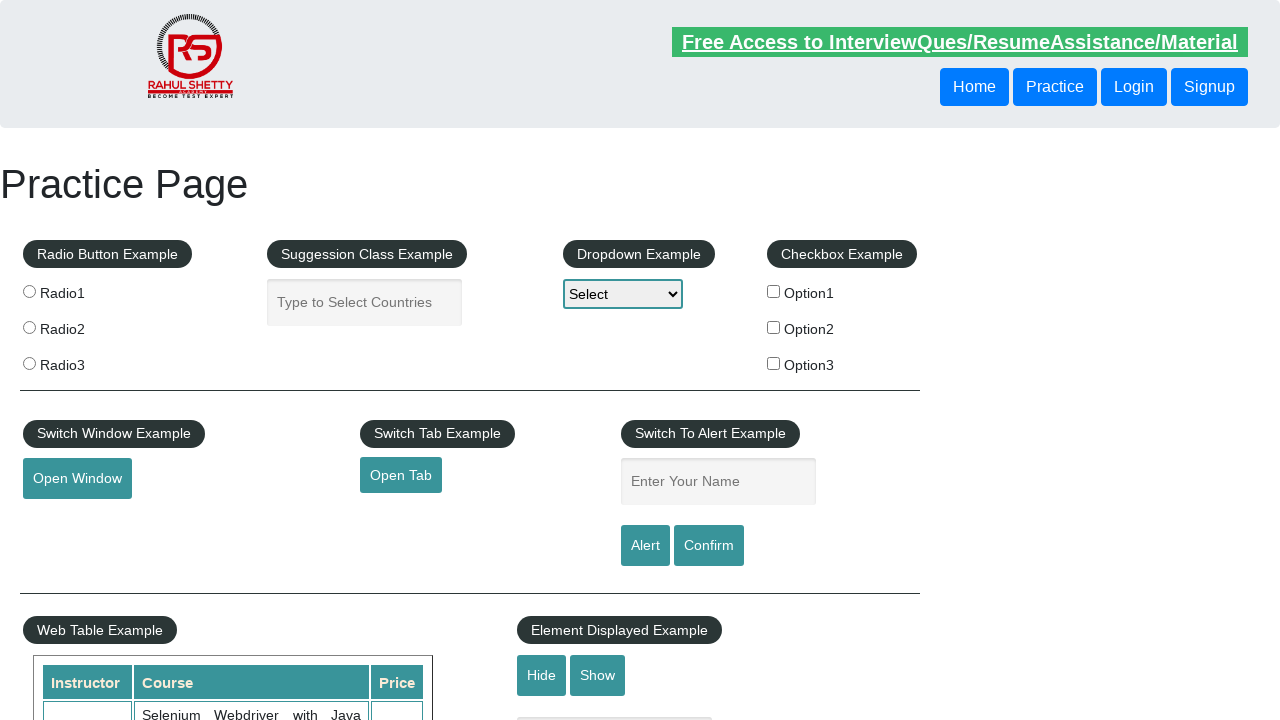

Alert dialog accepted
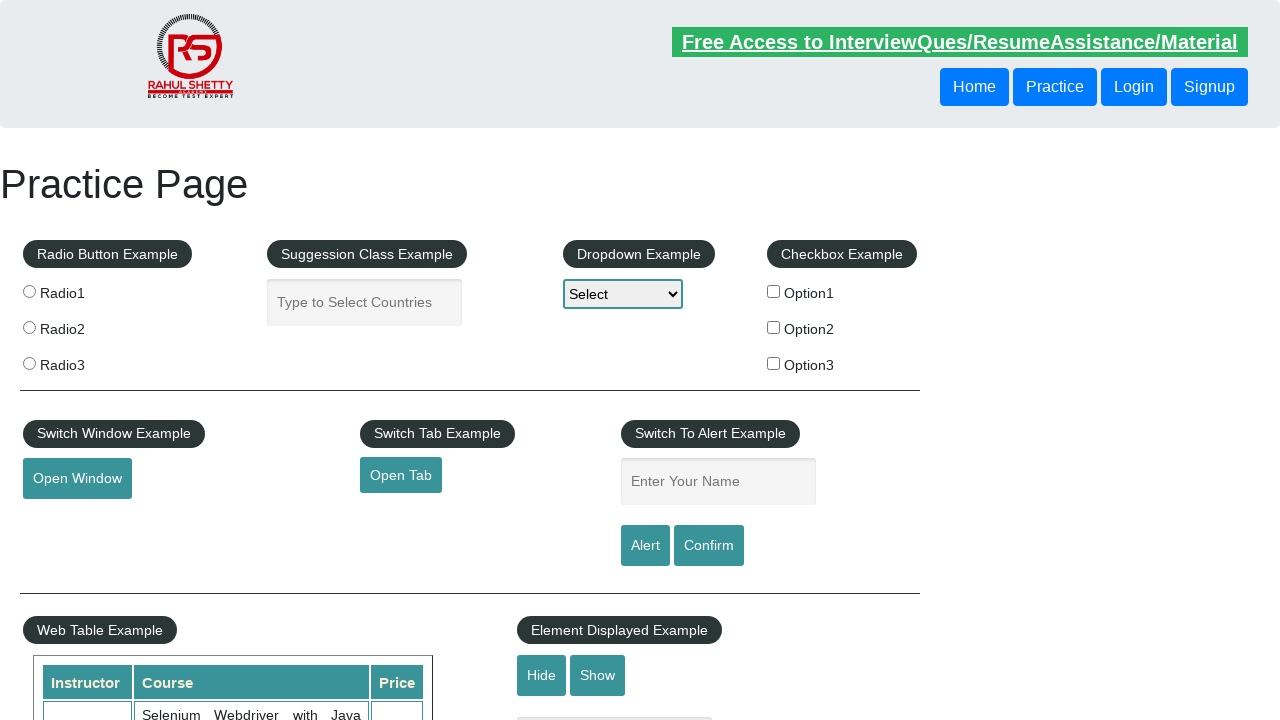

Entered 'professional' in the name text field again on #name
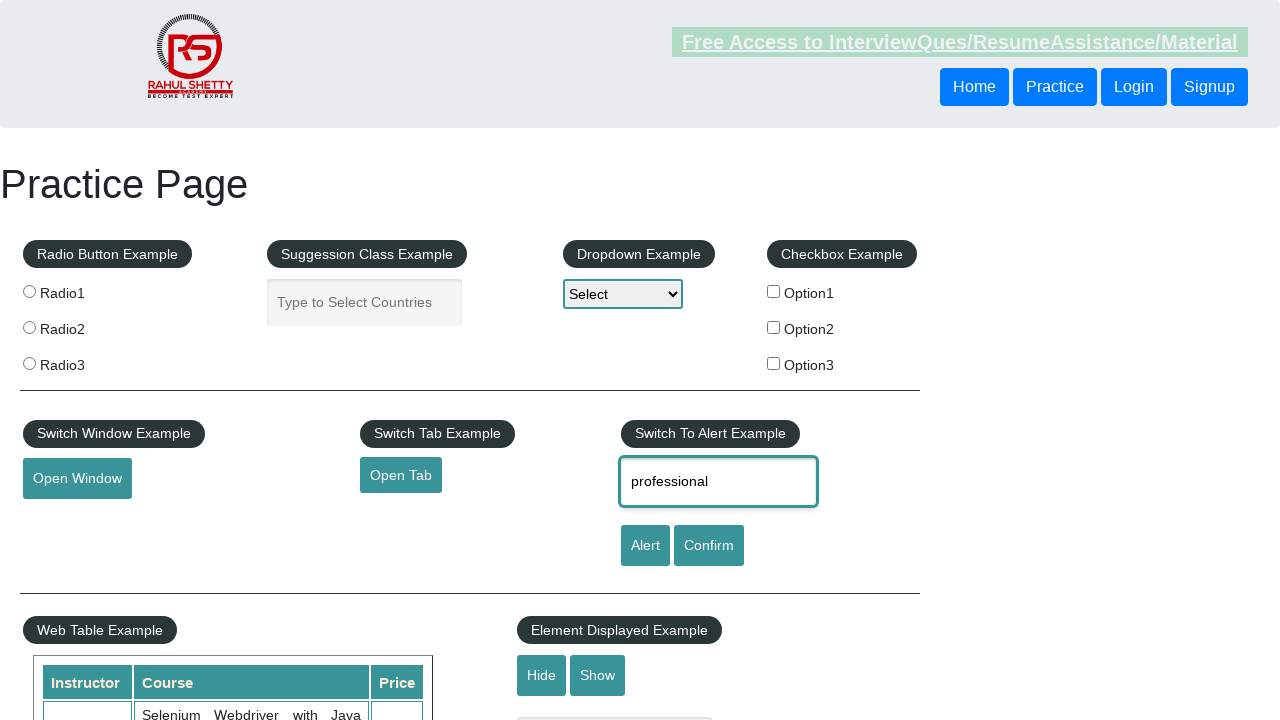

Clicked confirm button to trigger confirm dialog at (709, 546) on #confirmbtn
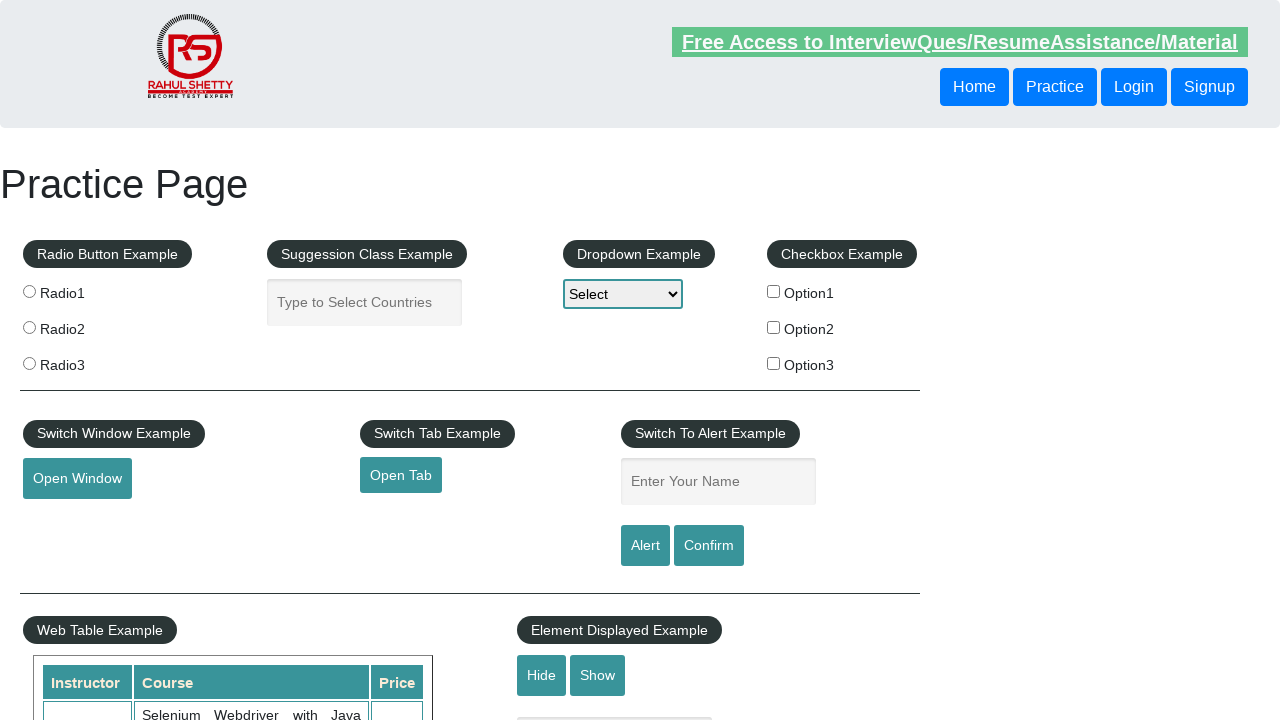

Confirm dialog dismissed
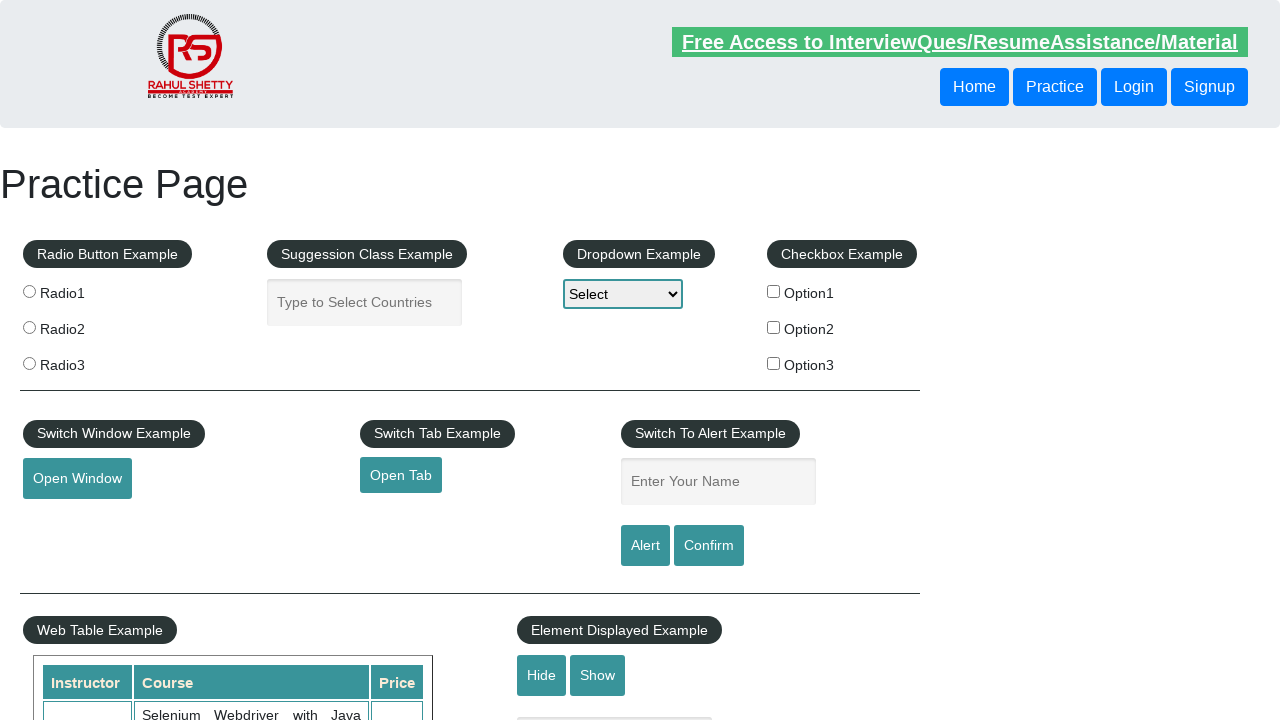

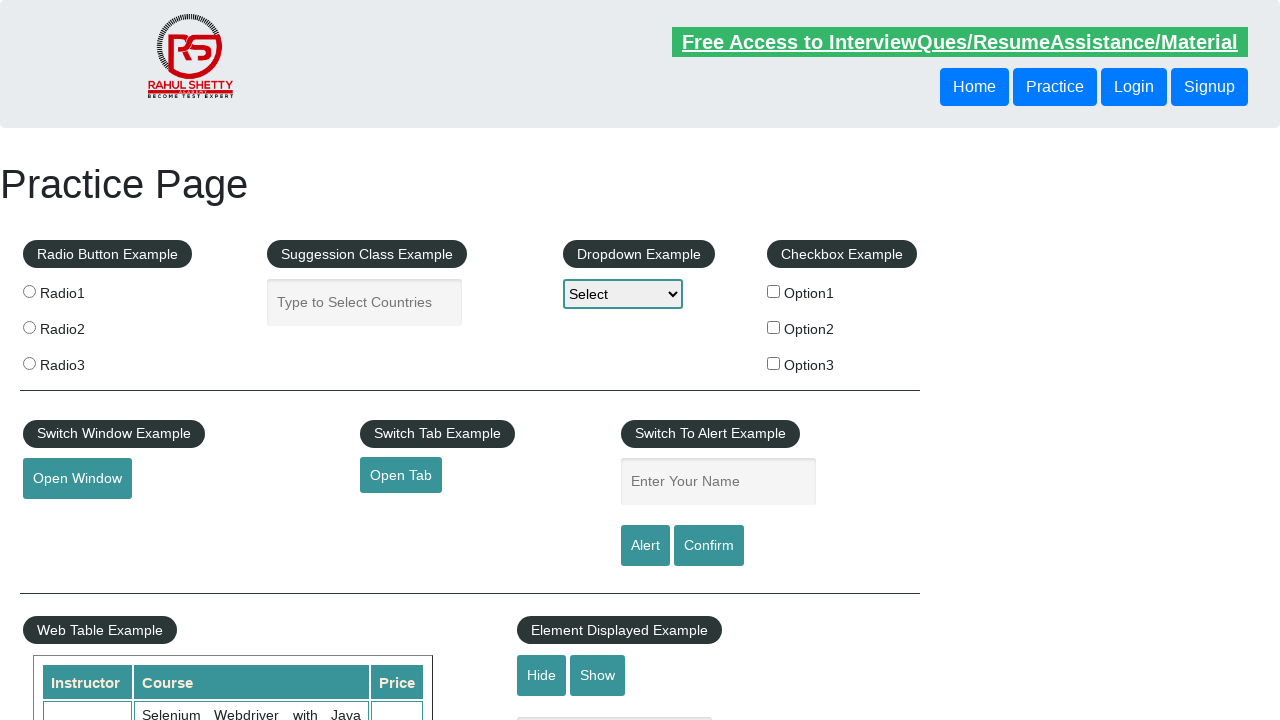